Hovers over Demo 5 element and clicks on Practice 1 to test hover interaction functionality

Starting URL: https://grotechminds.com/hoverover/

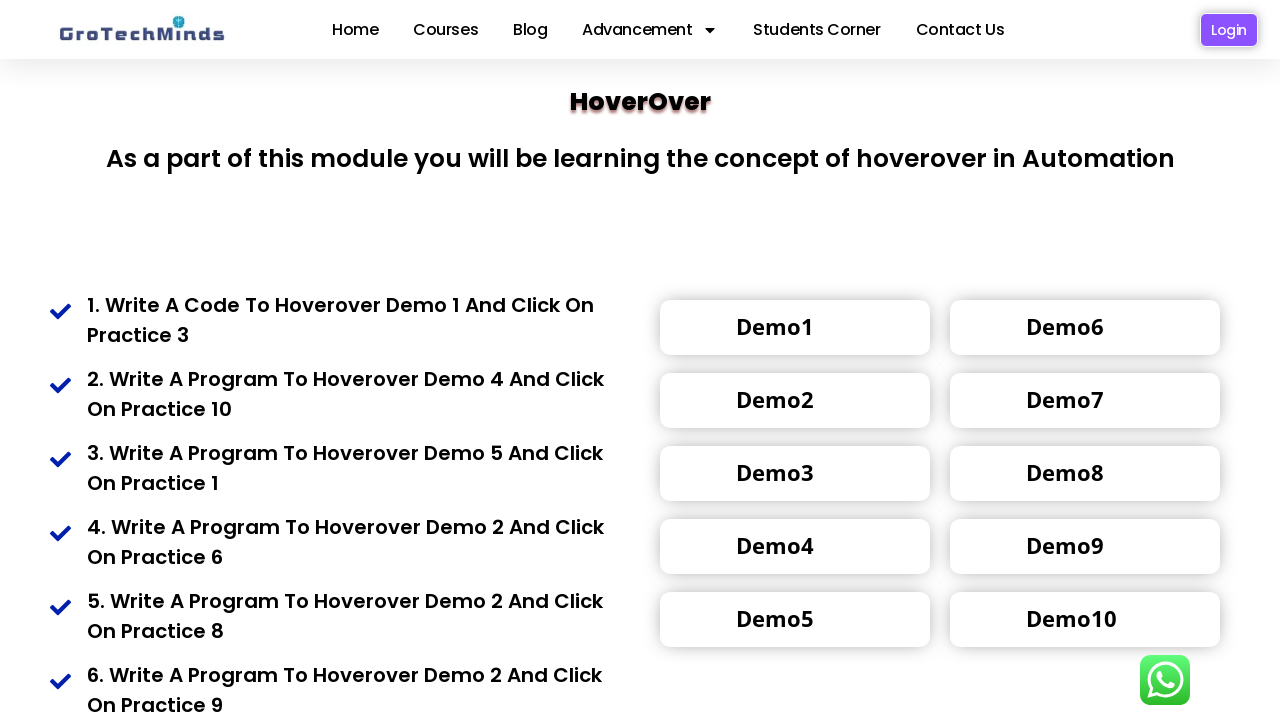

Hovered over Demo 5 element at (775, 618) on xpath=//div[@class='toolrip7']
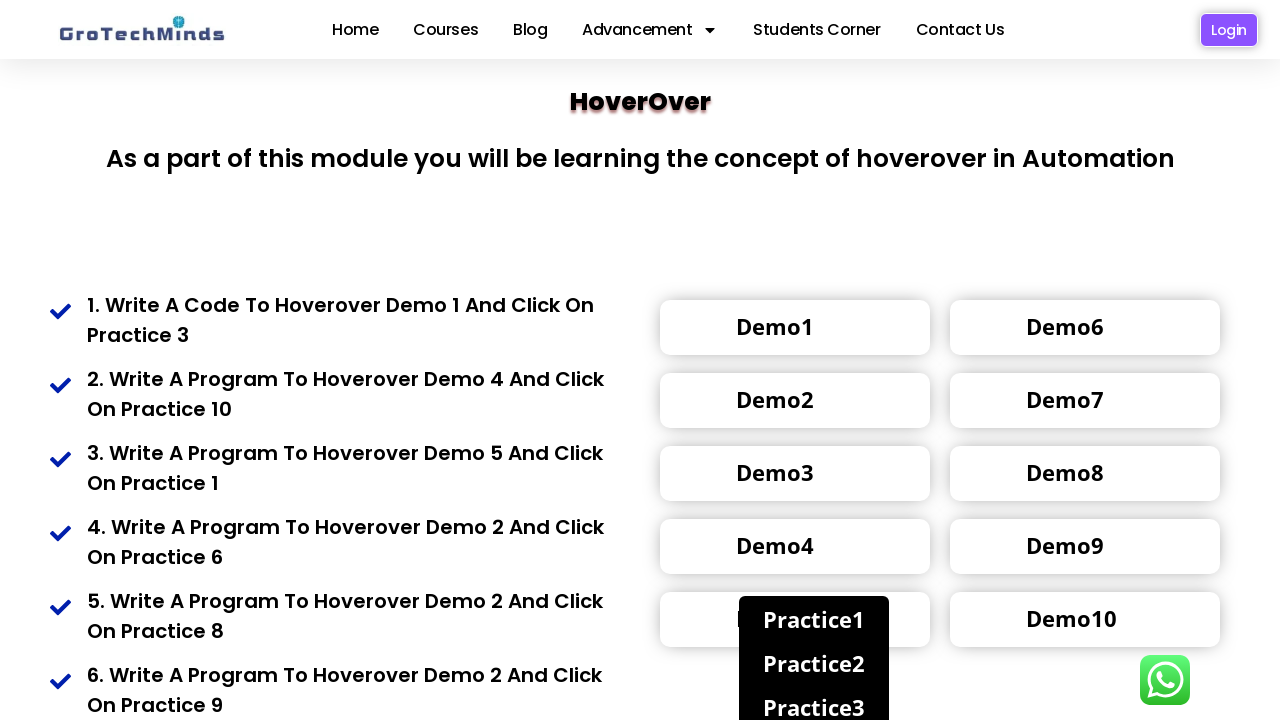

Clicked Practice 1 link after hover interaction at (814, 619) on xpath=(//div[@class='popup7'])[1]
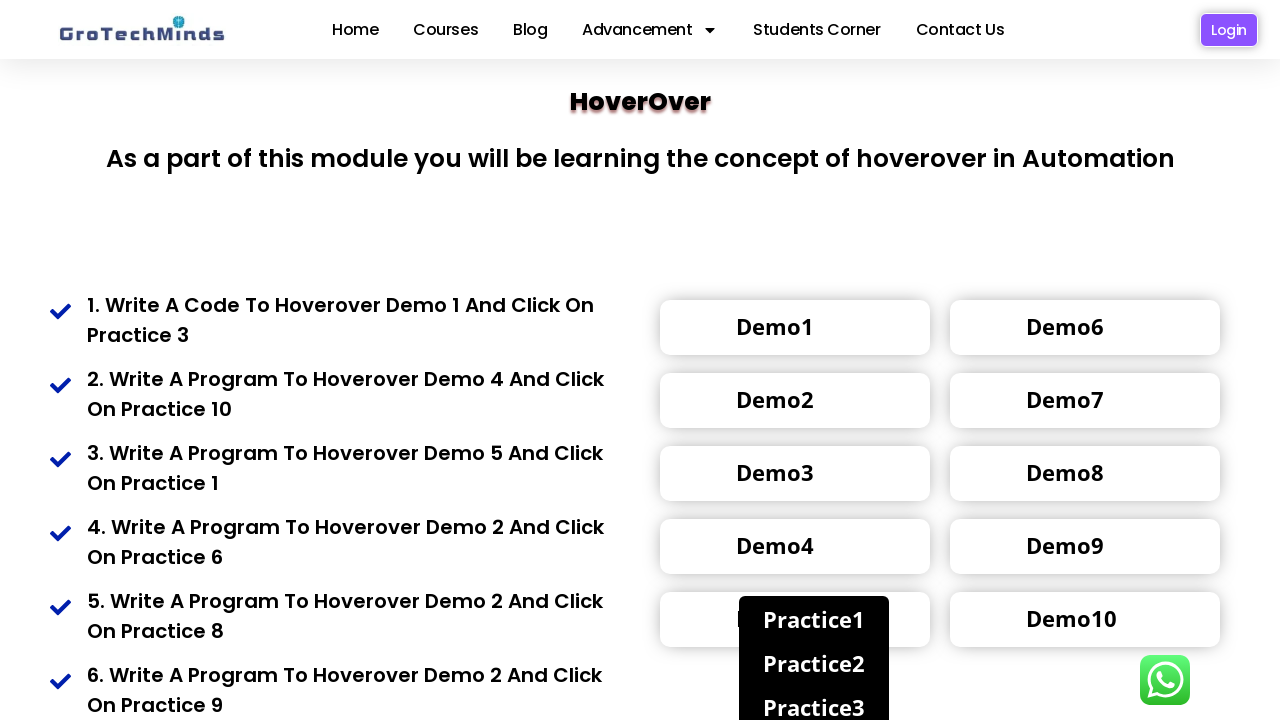

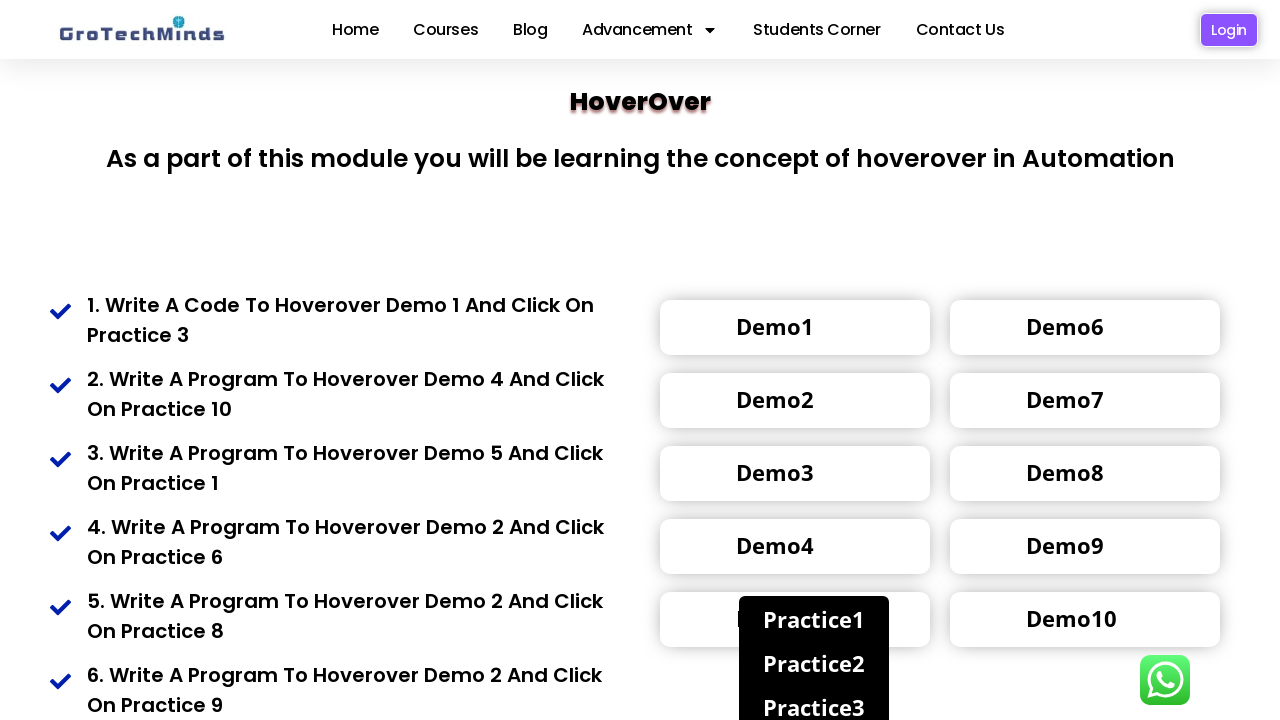